Tests navigation to the test cases page by clicking the test cases button on the homepage carousel and verifying the URL changes correctly.

Starting URL: https://www.automationexercise.com

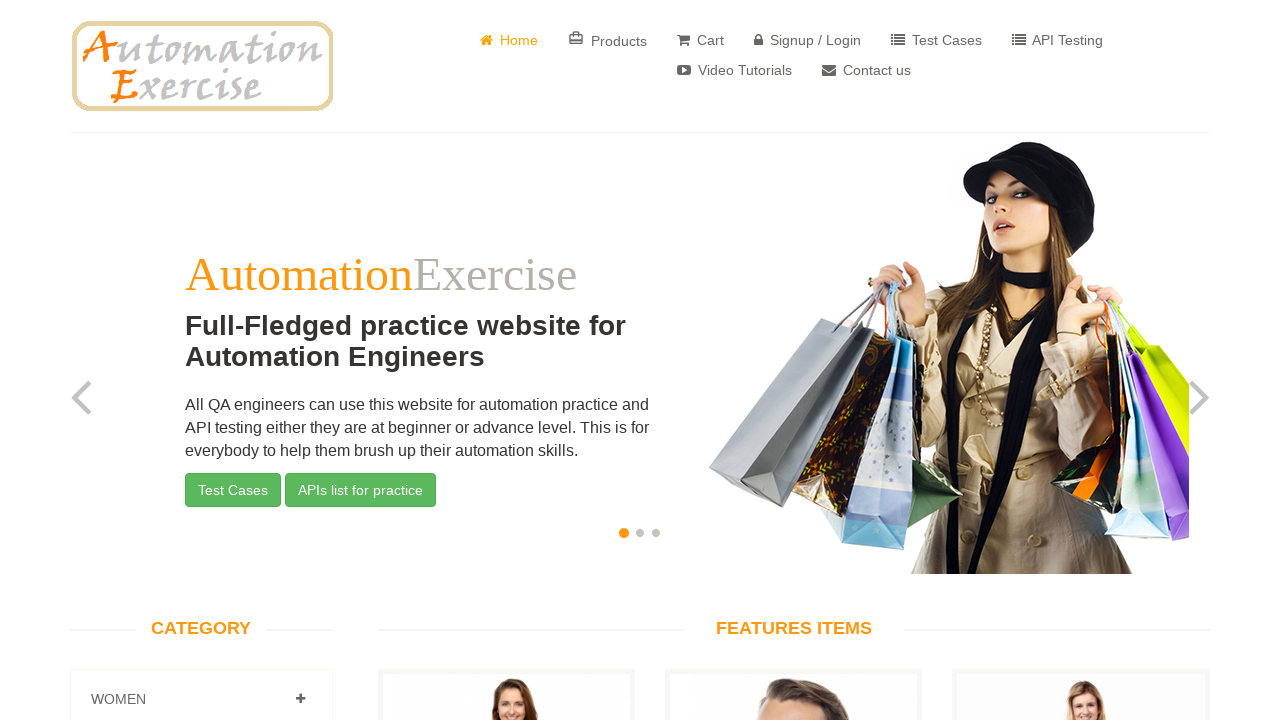

Test cases button on homepage carousel became visible
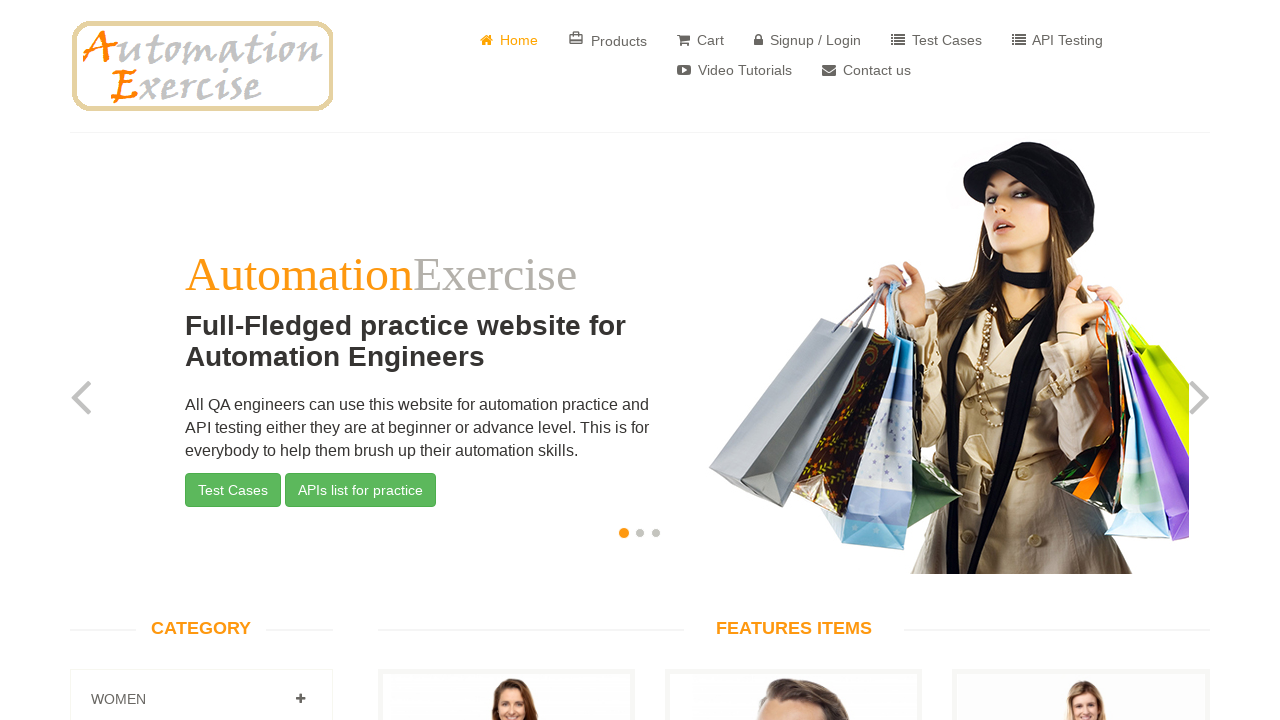

Clicked test cases button on homepage carousel at (233, 490) on #slider-carousel > div > div.item.active > div:nth-child(1) > a.test_cases_list 
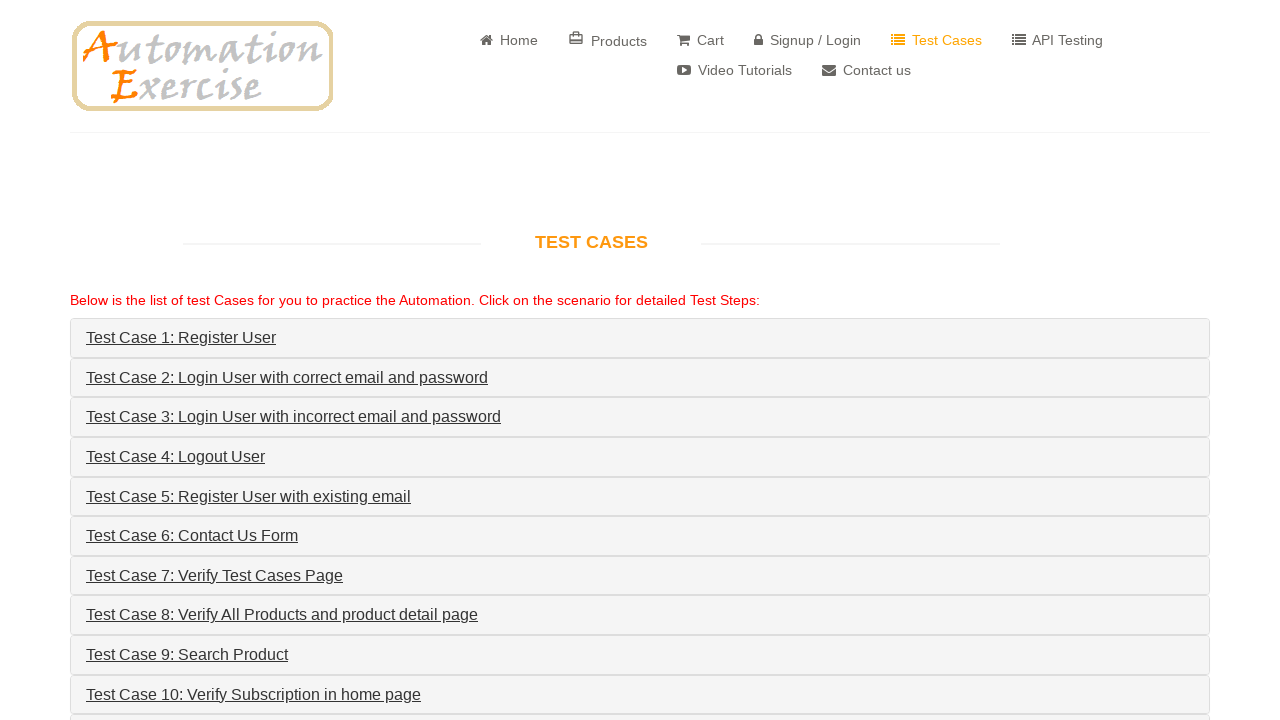

Successfully navigated to test cases page, URL changed to https://www.automationexercise.com/test_cases
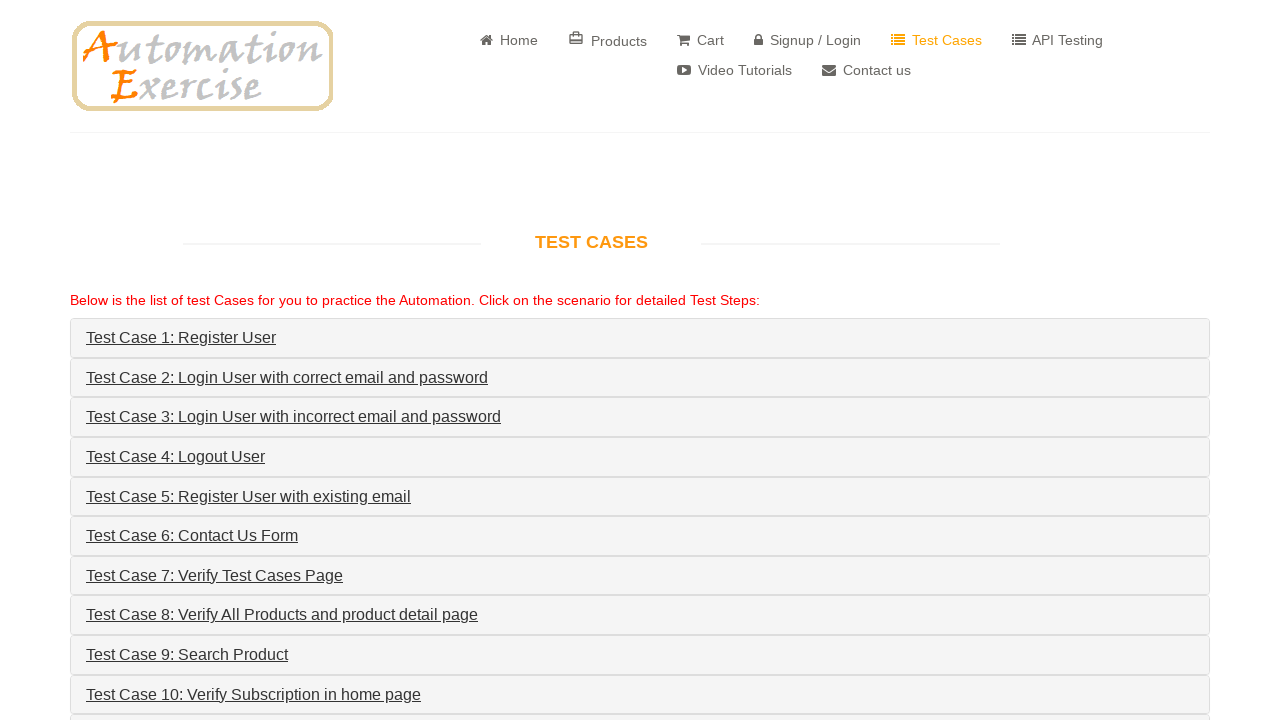

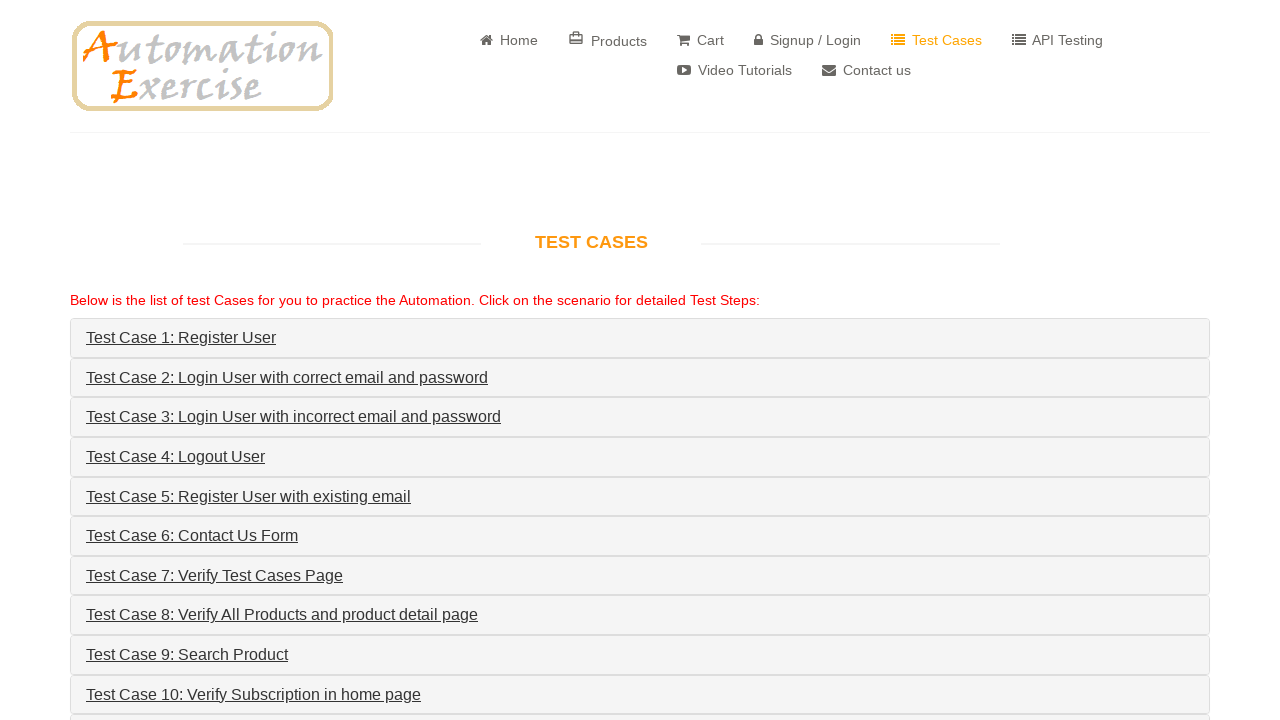